Tests dropdown select functionality by navigating to a dropdown page and selecting an option by visible text

Starting URL: https://the-internet.herokuapp.com/dropdown

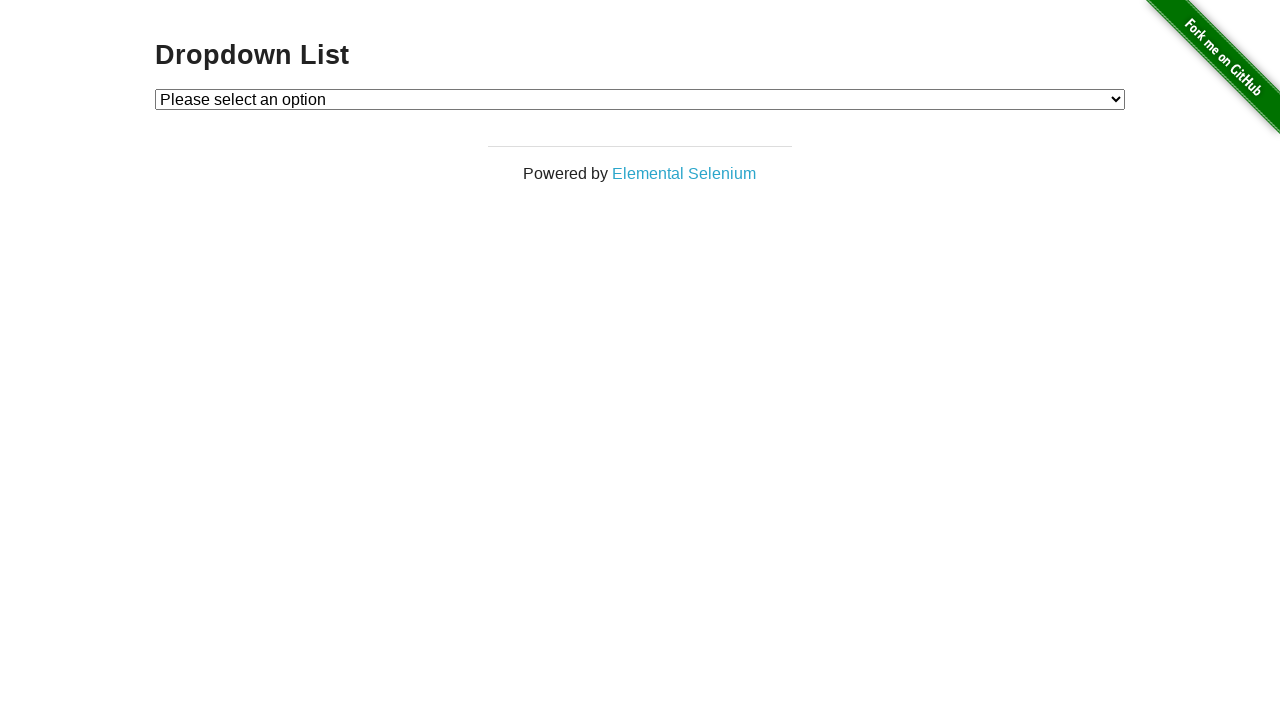

Navigated to dropdown page at https://the-internet.herokuapp.com/dropdown
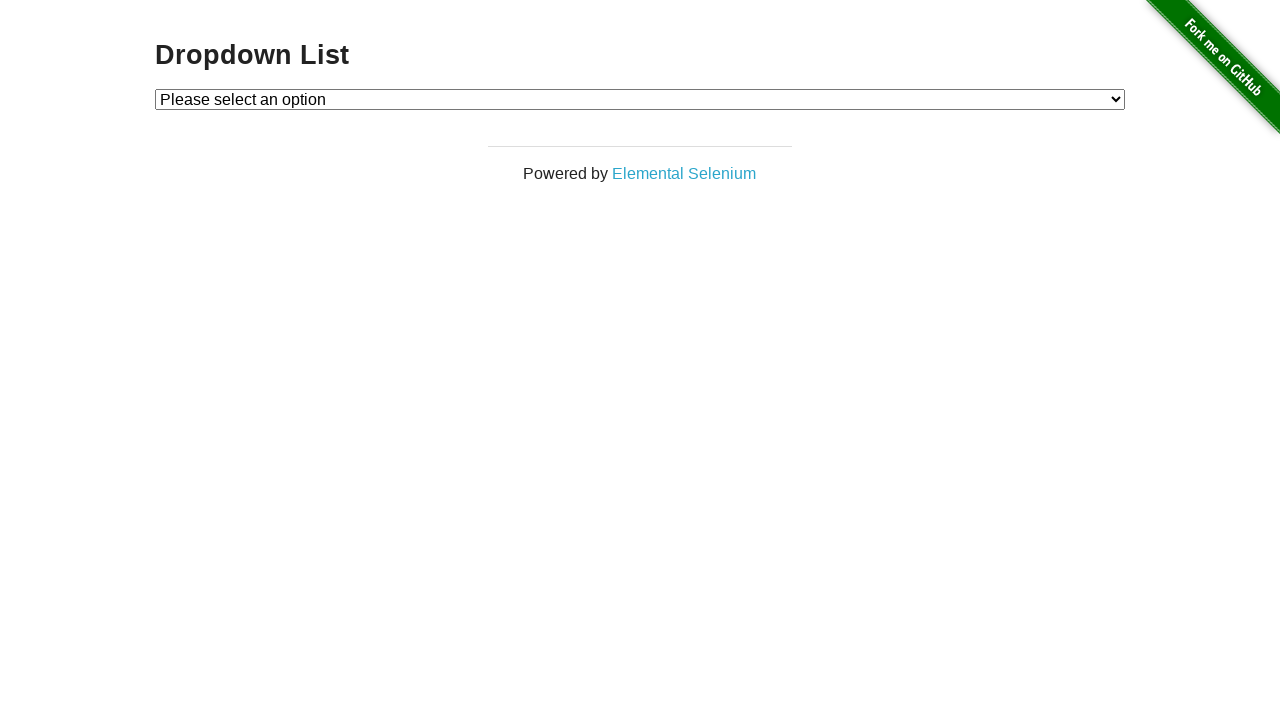

Selected 'Option 2' from the dropdown menu on #dropdown
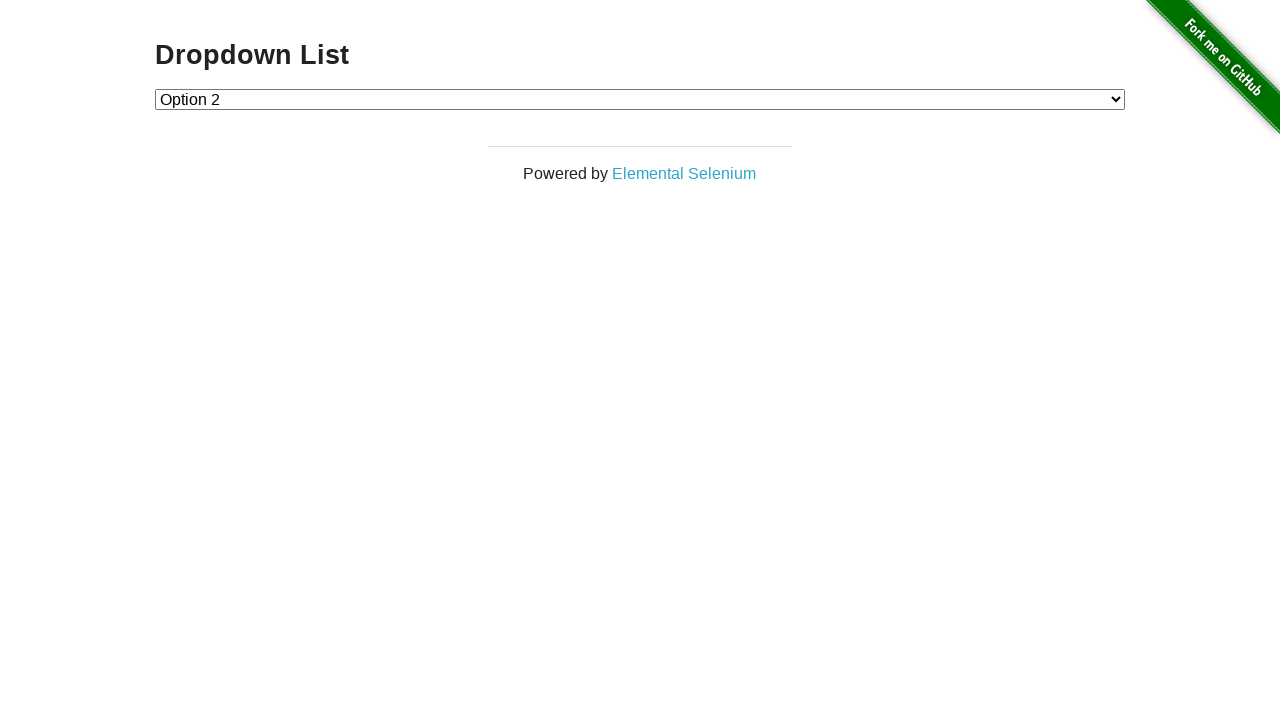

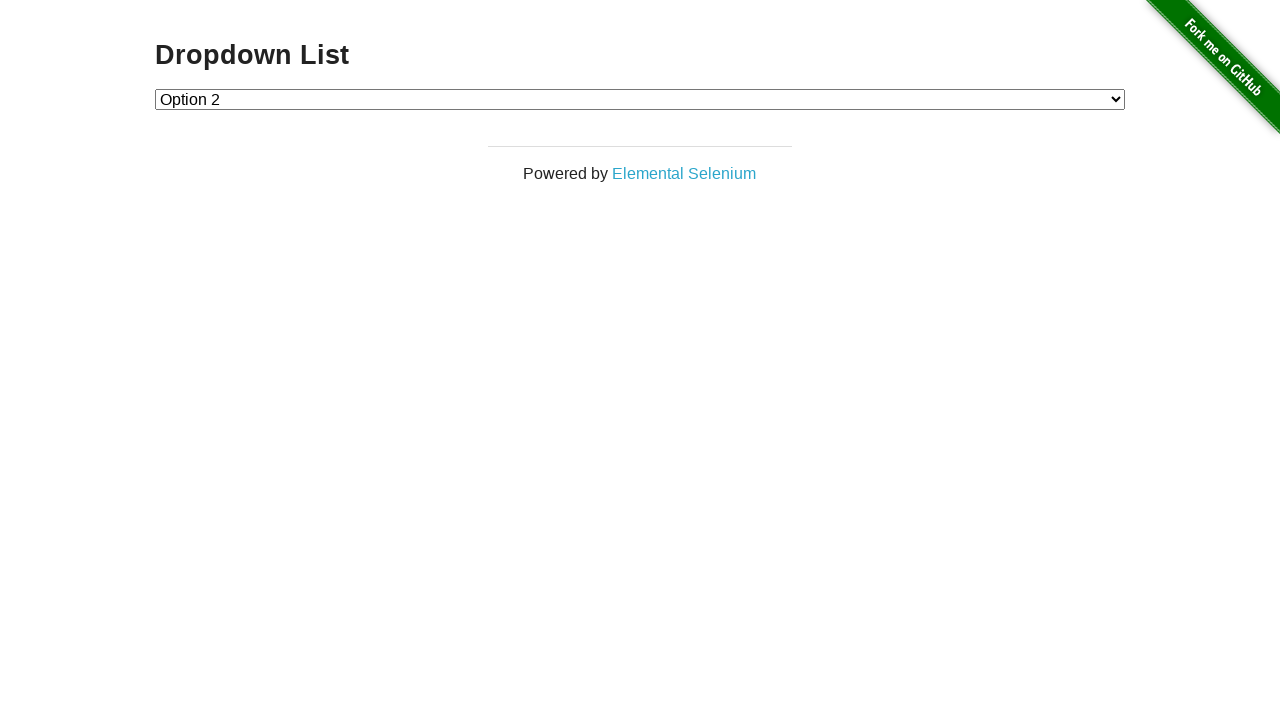